Tests right-click (context click) functionality by performing a right-click on a button and verifying the success message appears

Starting URL: https://demoqa.com/buttons

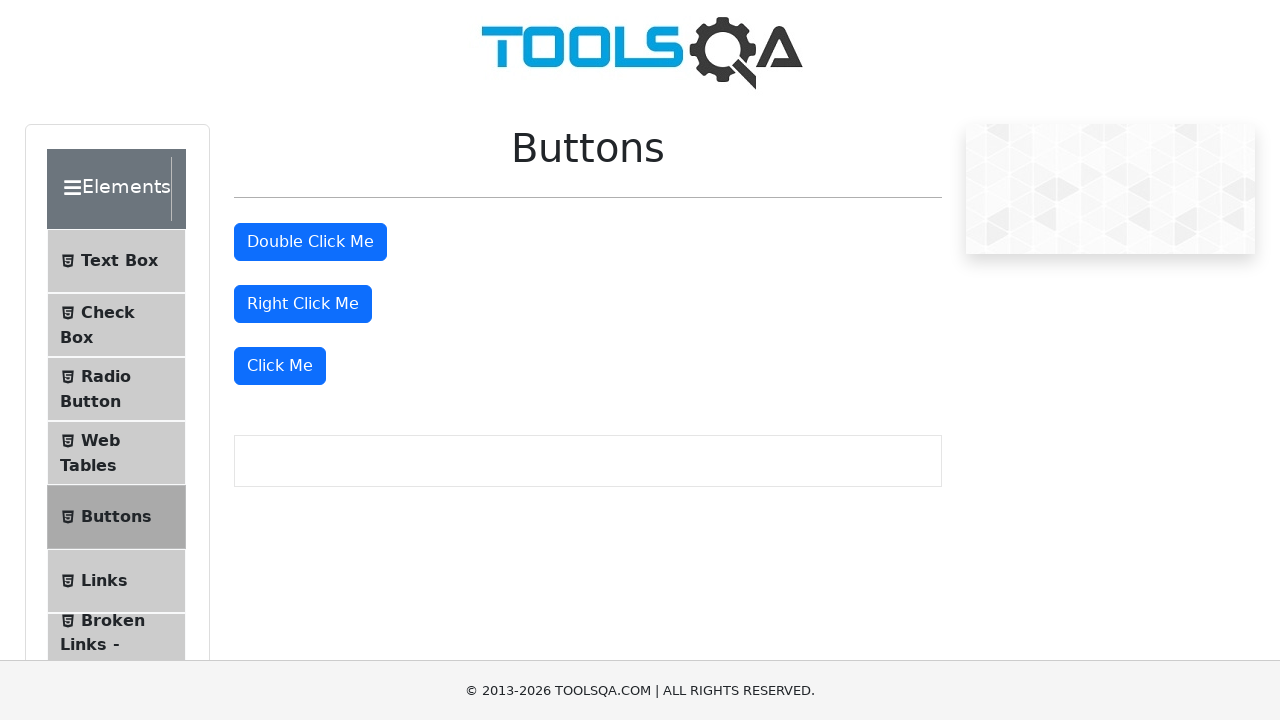

Located the right-click button element
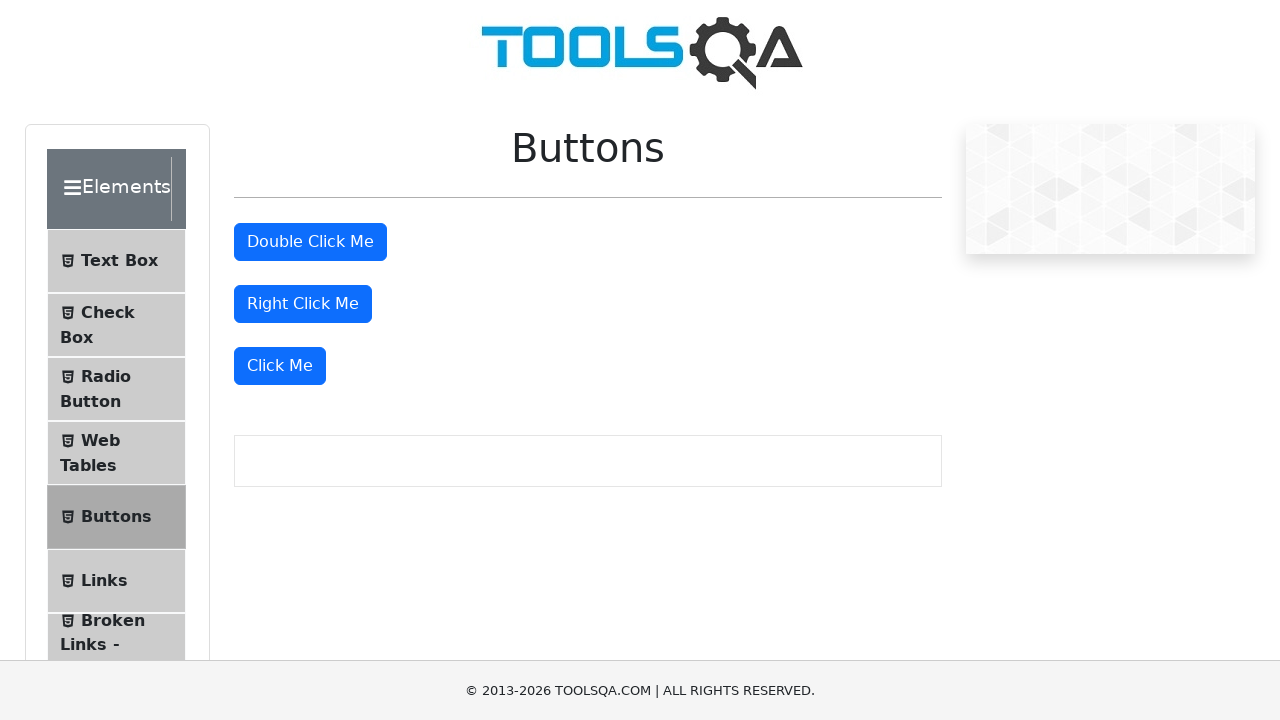

Performed right-click on the button at (303, 304) on #rightClickBtn
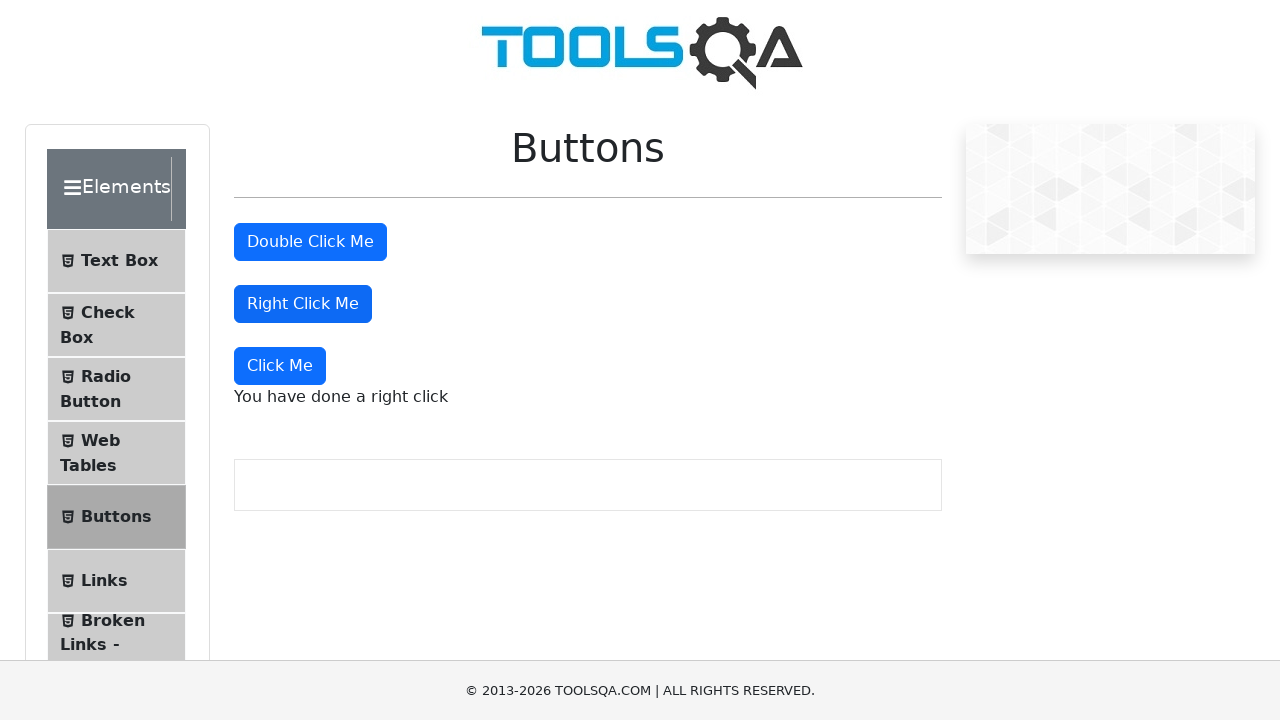

Located the success message element
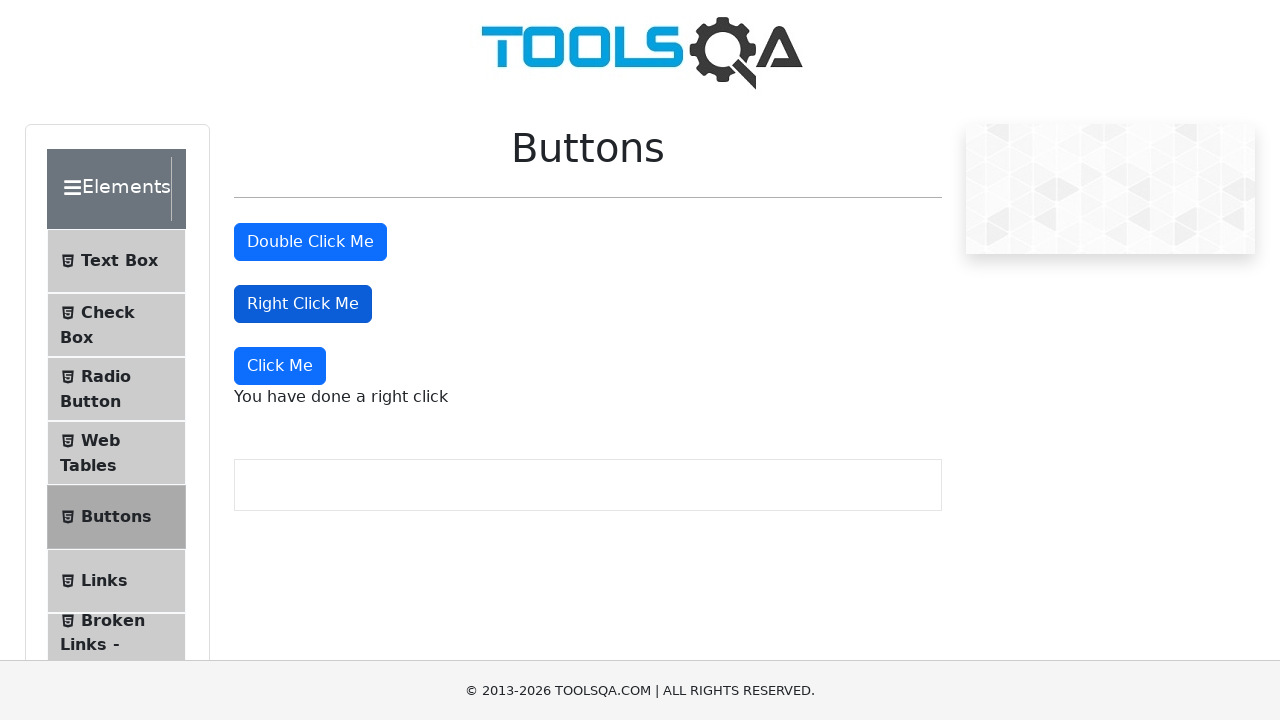

Success message appeared after right-click
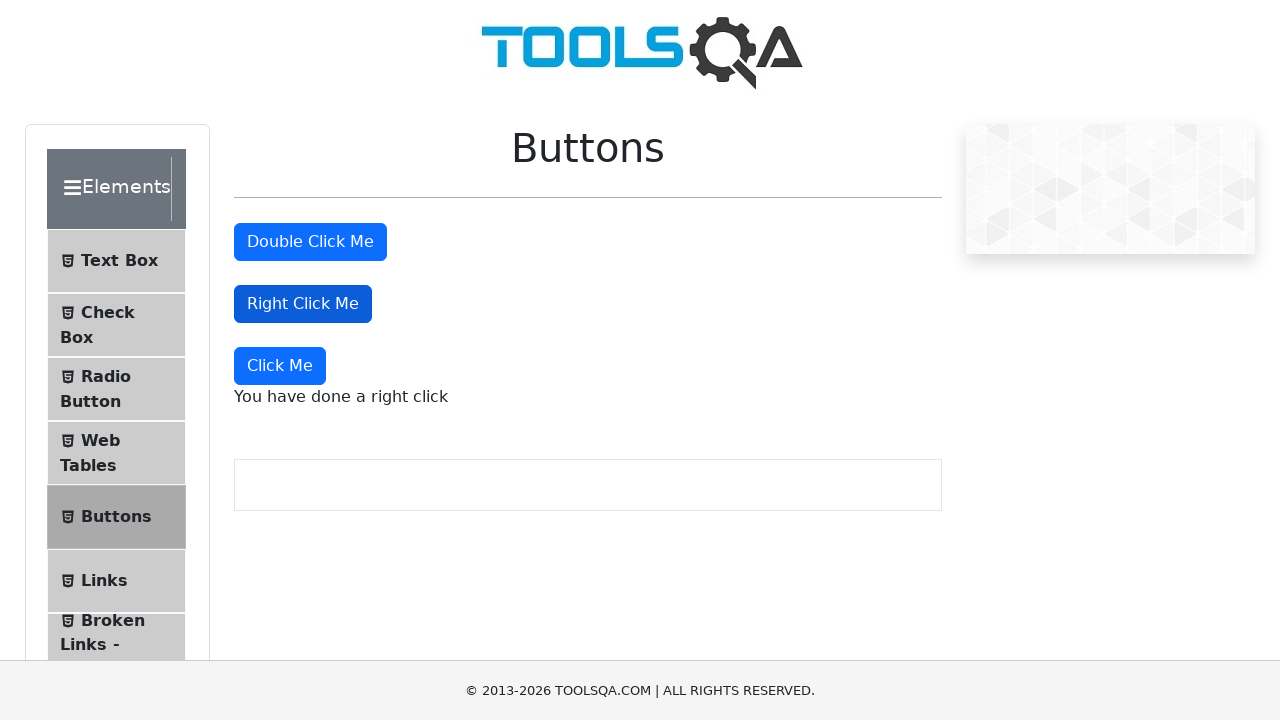

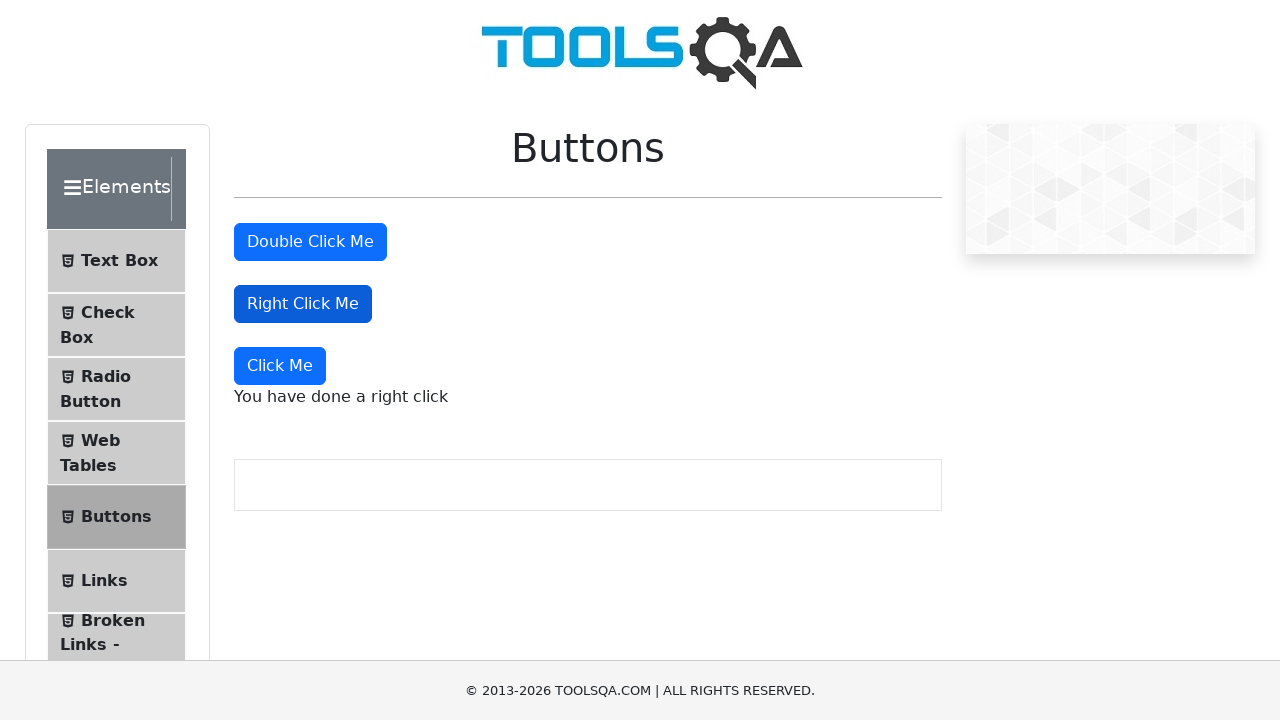